Tests handling an unexpected JavaScript alert on page load, then fills out a form with first name and last name fields and submits it.

Starting URL: http://only-testing-blog.blogspot.com/2014/06/alert_6.html

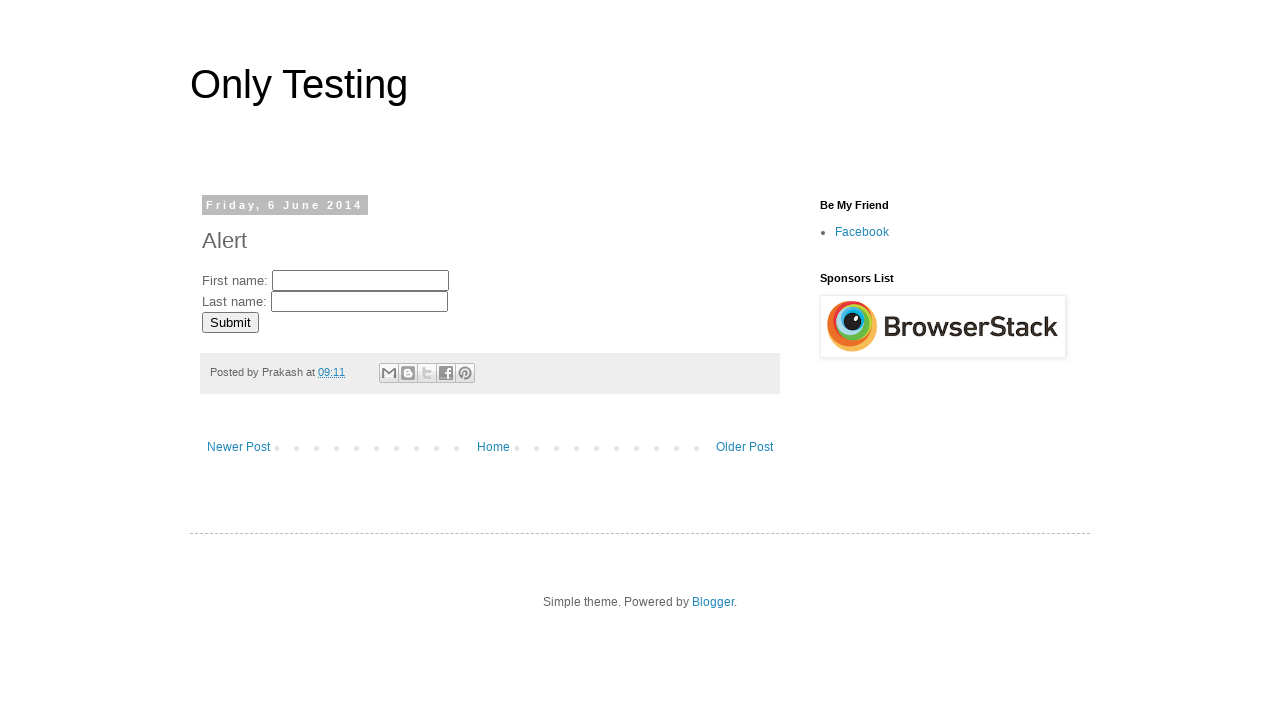

Set up dialog handler to accept alerts
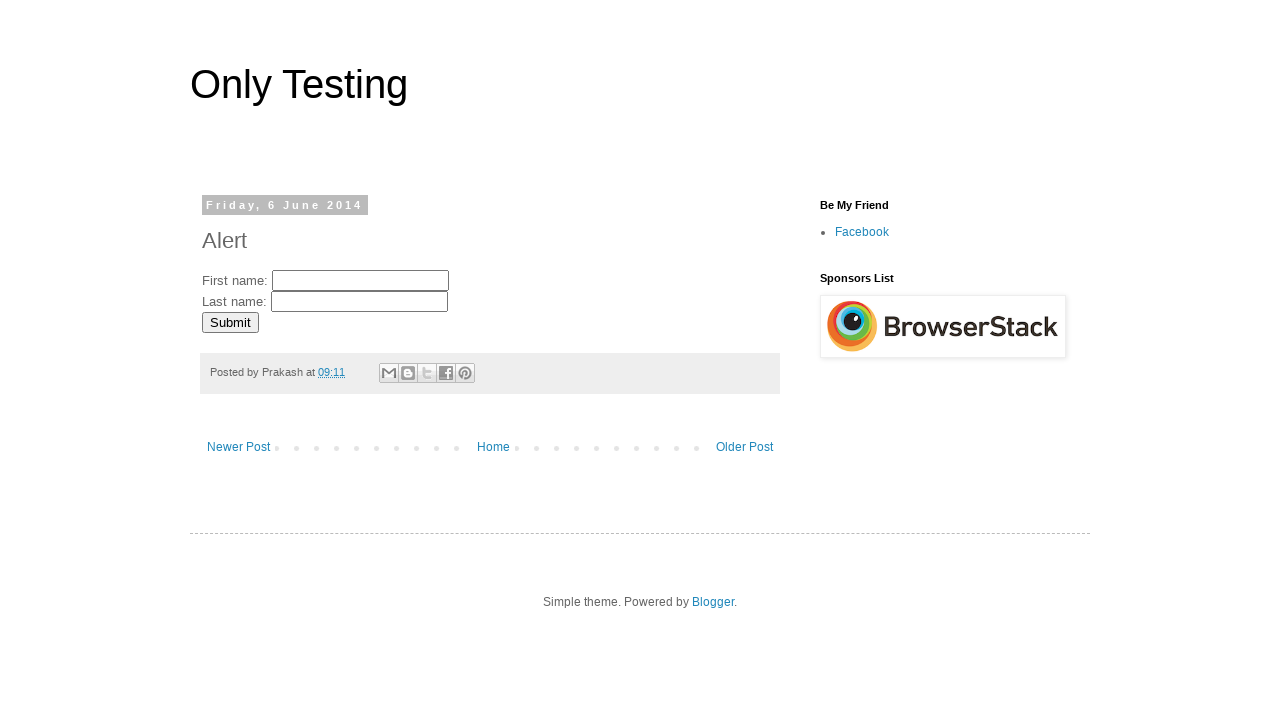

Waited 1 second for alert handling
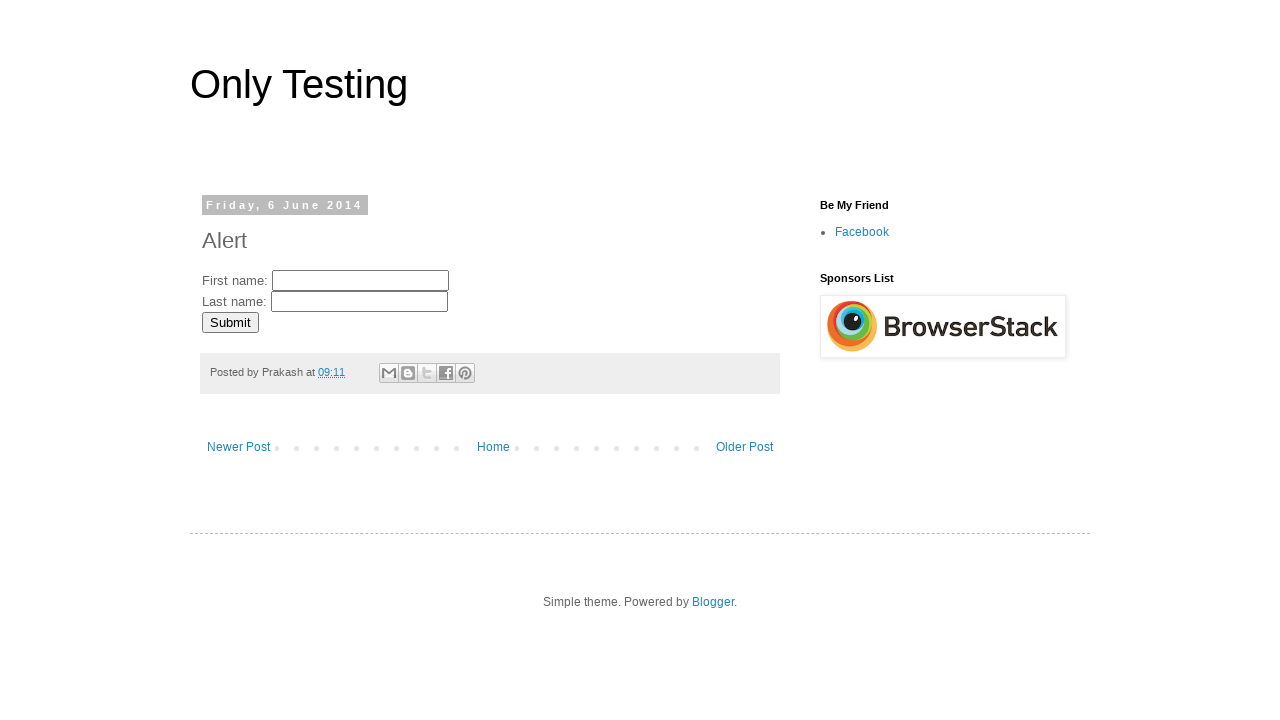

Filled first name field with 'John' on input[name='fname']
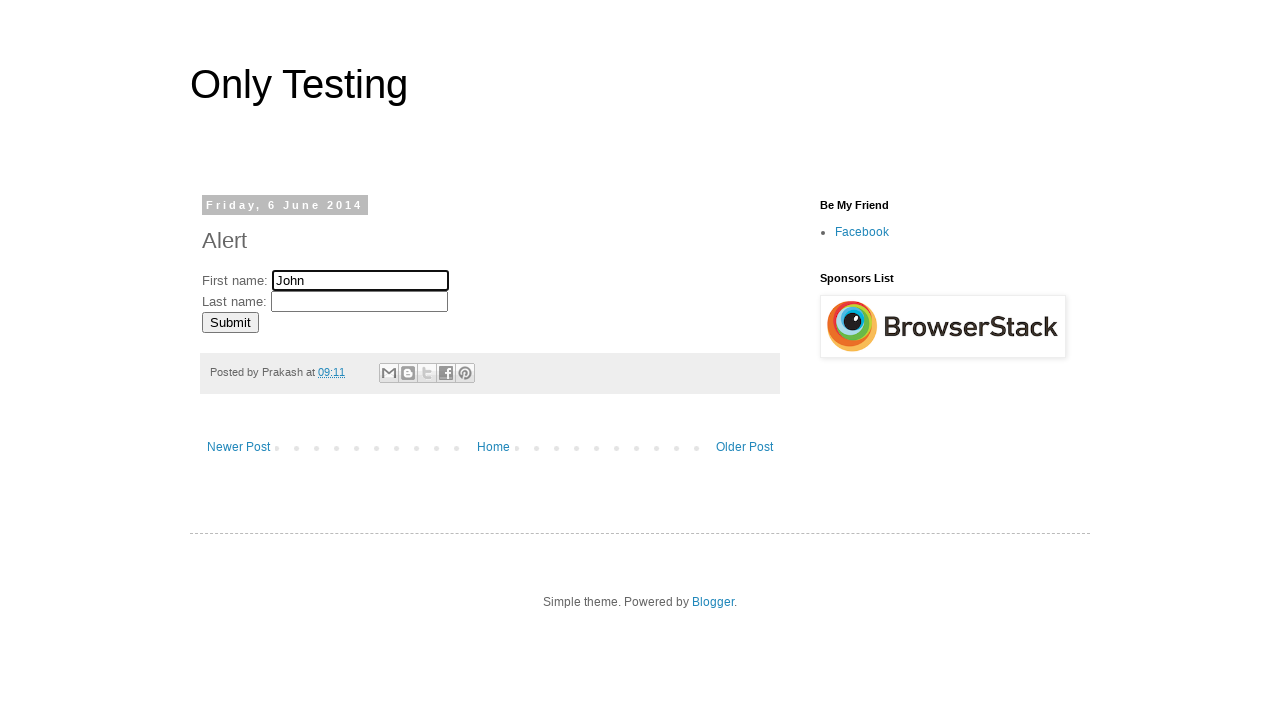

Filled last name field with 'Smith' on input[name='lname']
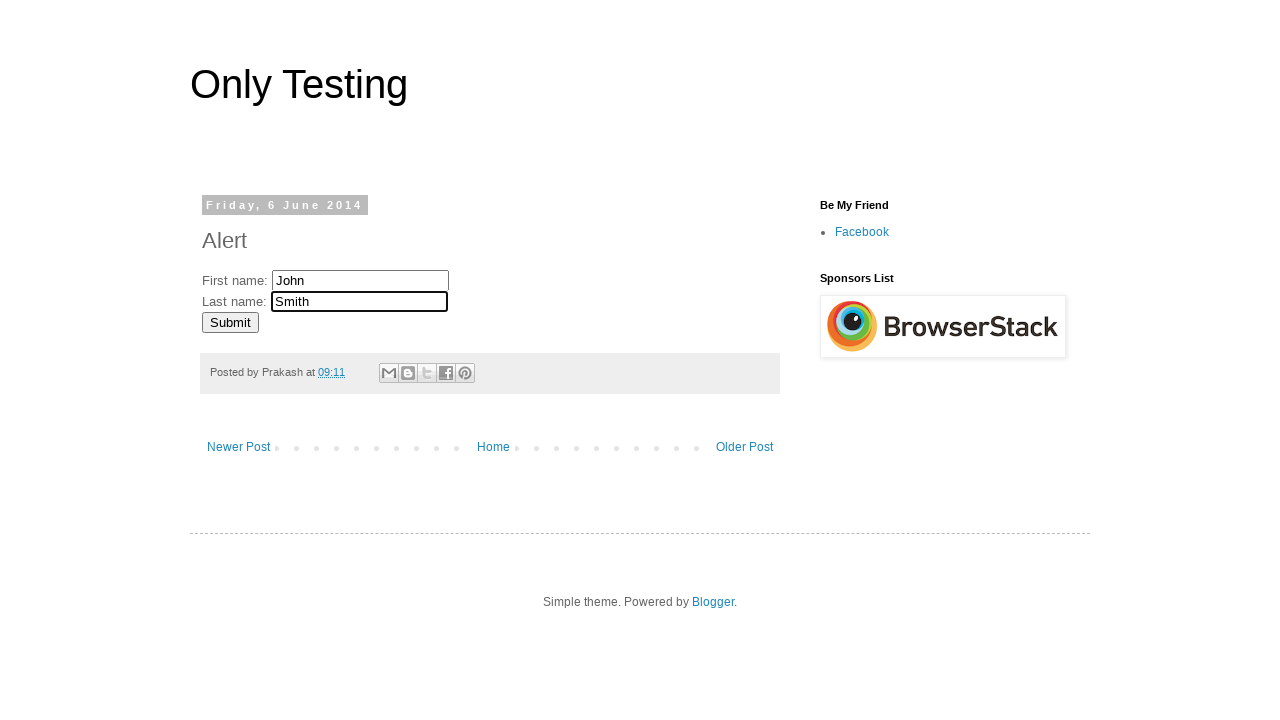

Clicked form submit button at (230, 322) on input[type='submit']
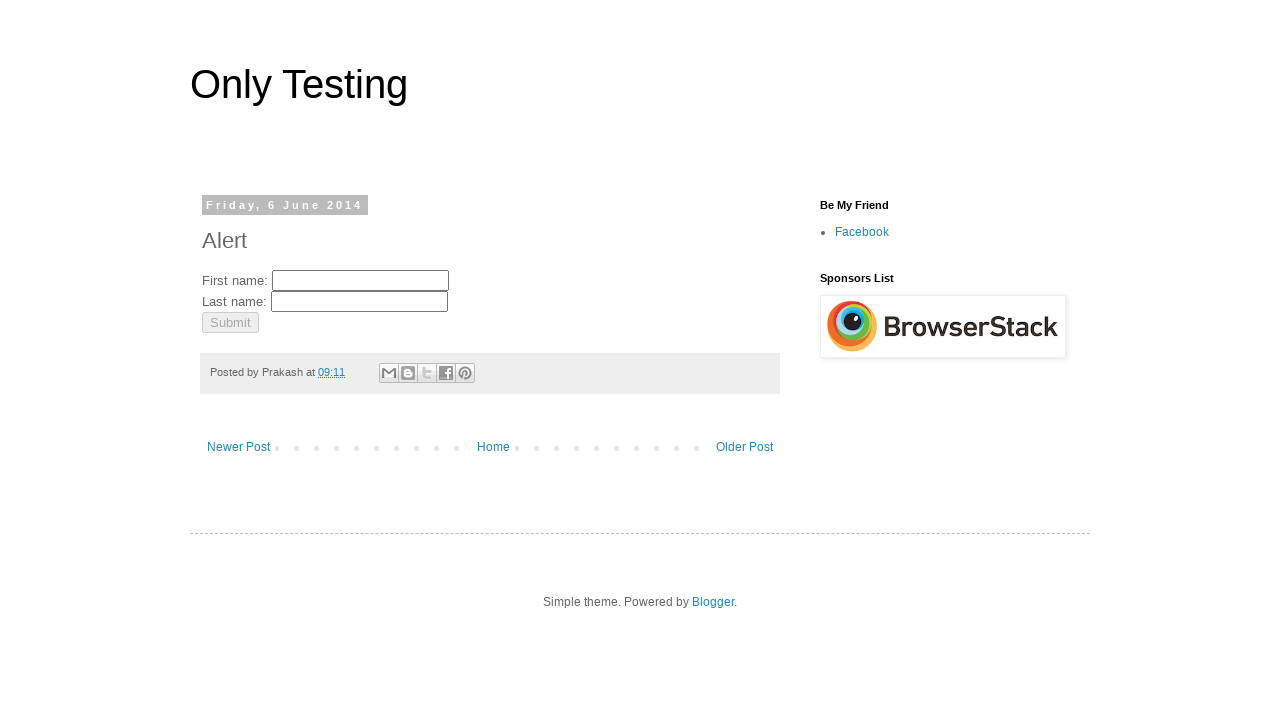

Waited 2 seconds for form submission to process
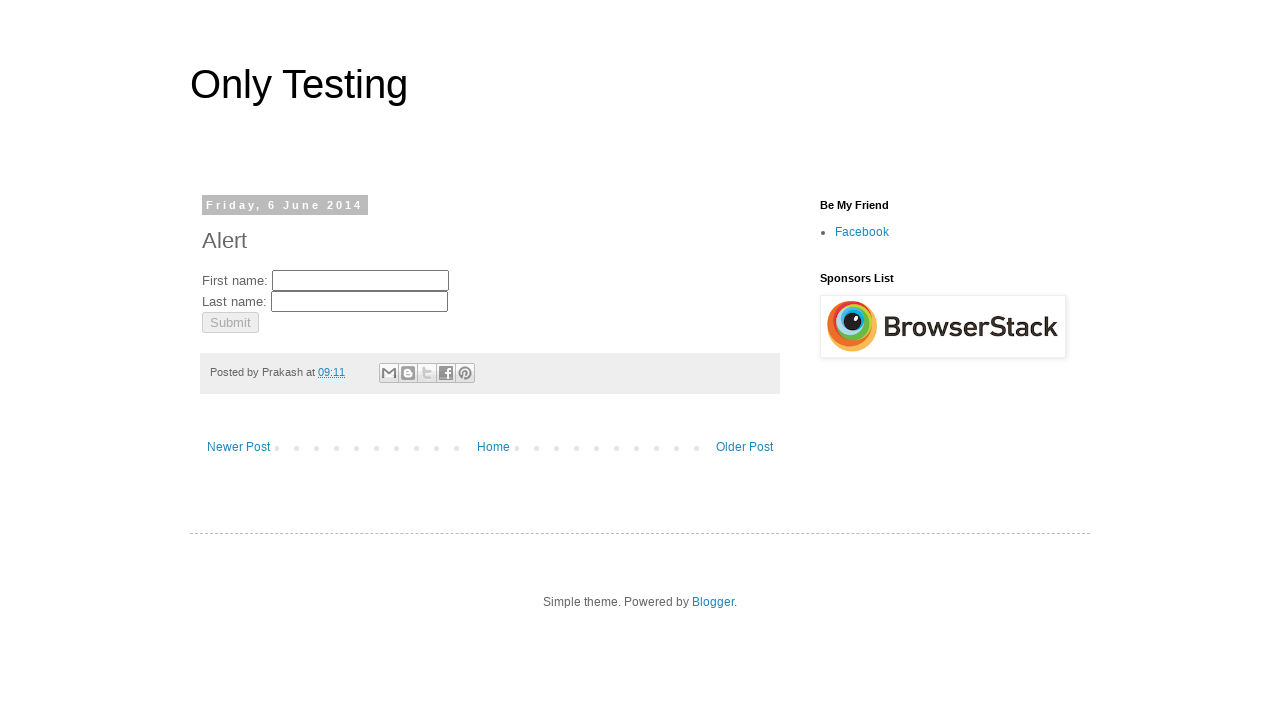

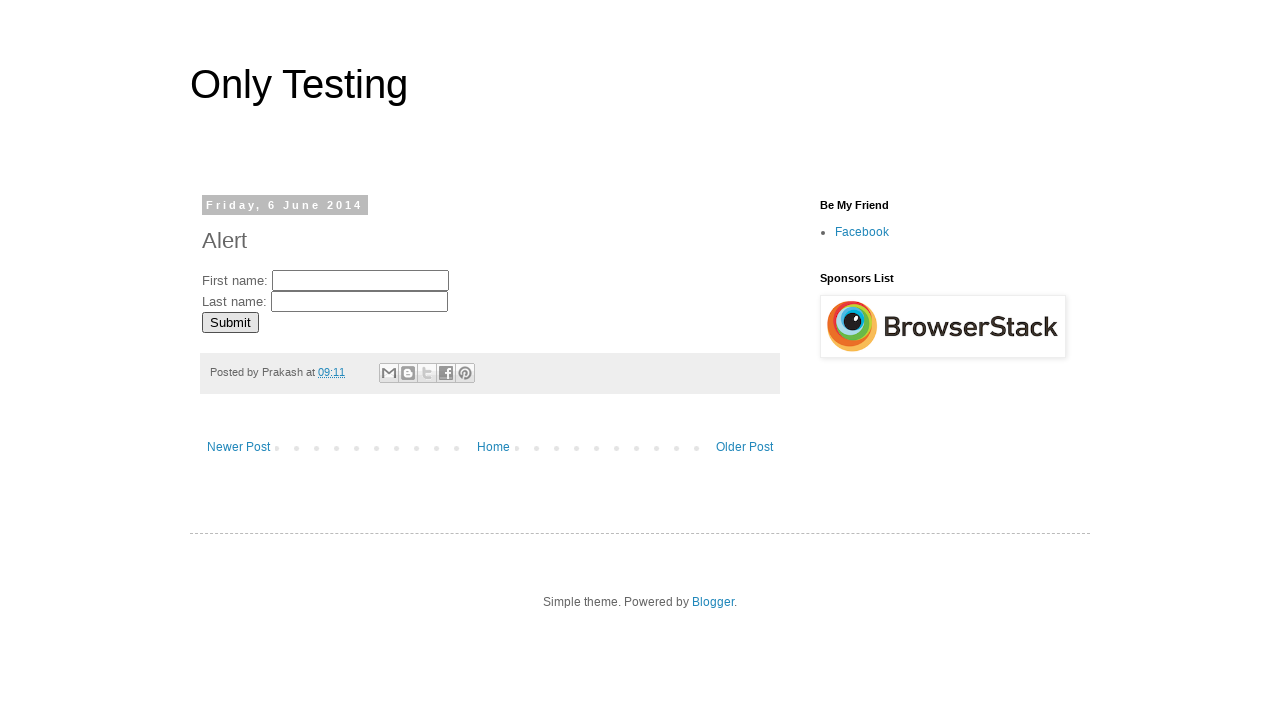